Tests progress bar functionality by starting it, waiting for it to reach 75%, and then stopping it to verify the timing

Starting URL: http://uitestingplayground.com/home

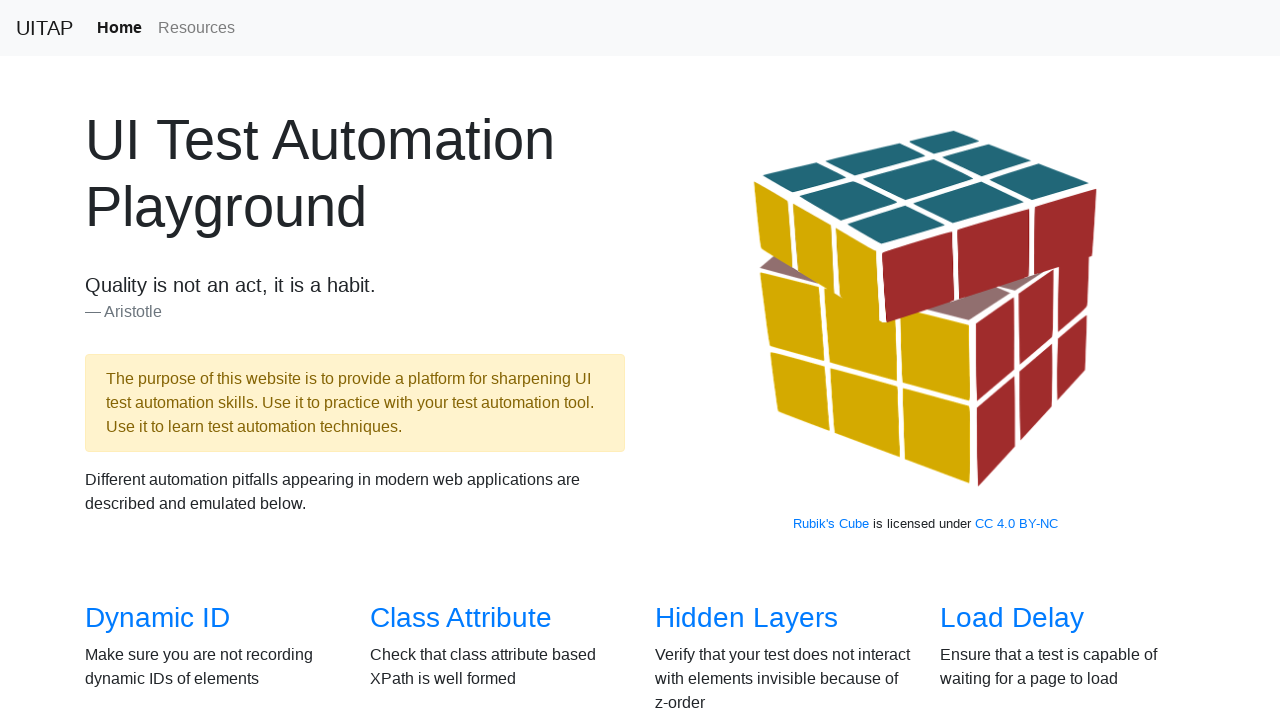

Clicked on Progress Bar link to navigate to test page at (1022, 361) on a:has-text('Progress Bar')
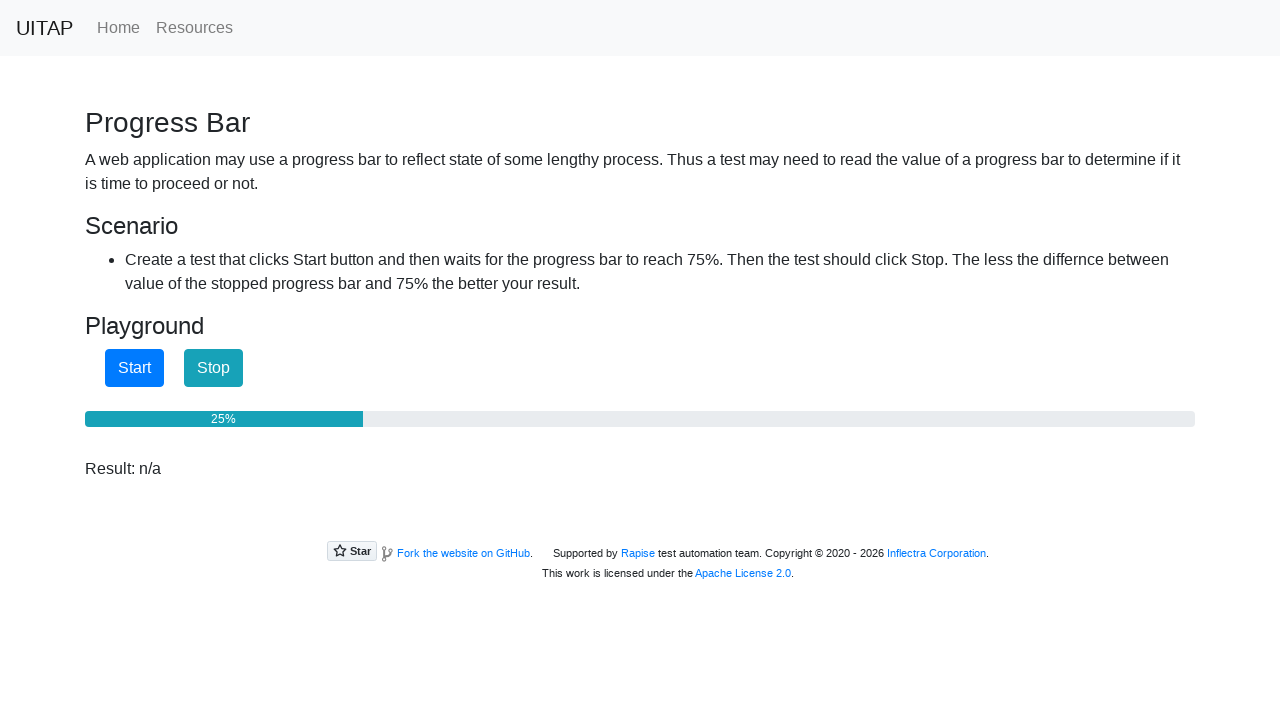

Clicked start button to begin progress bar at (134, 368) on #startButton
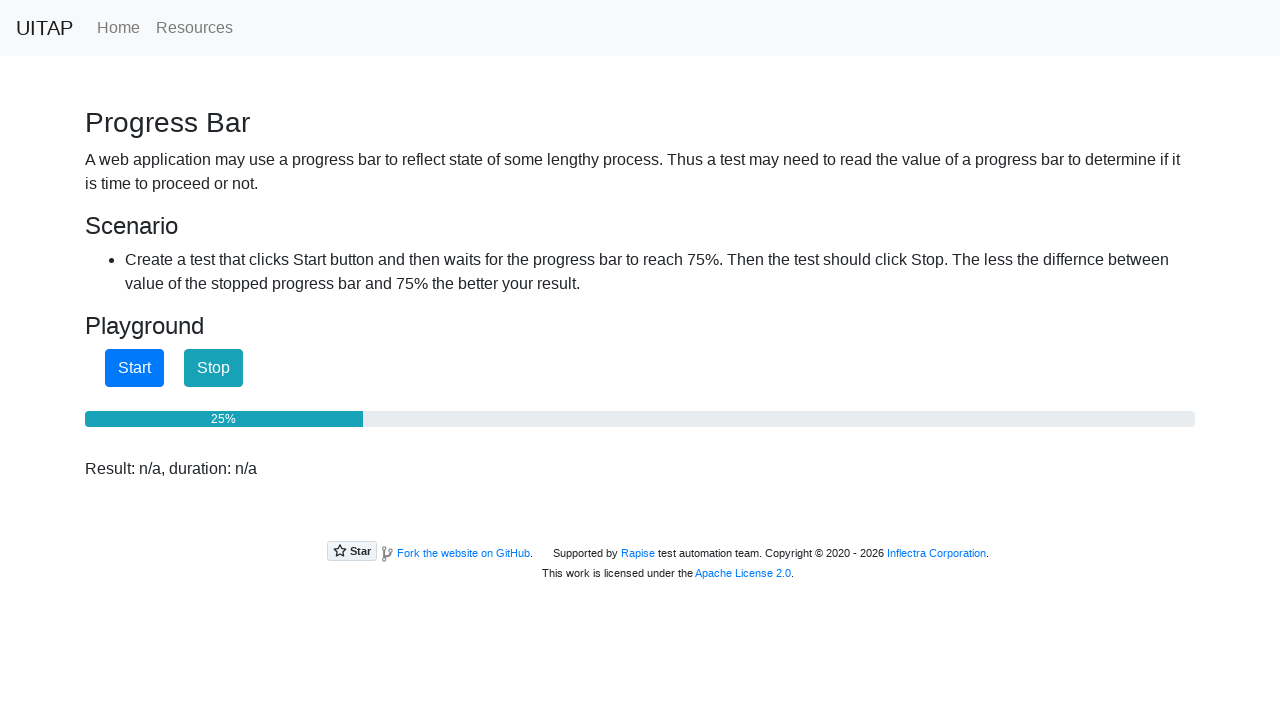

Progress bar reached 75% completion
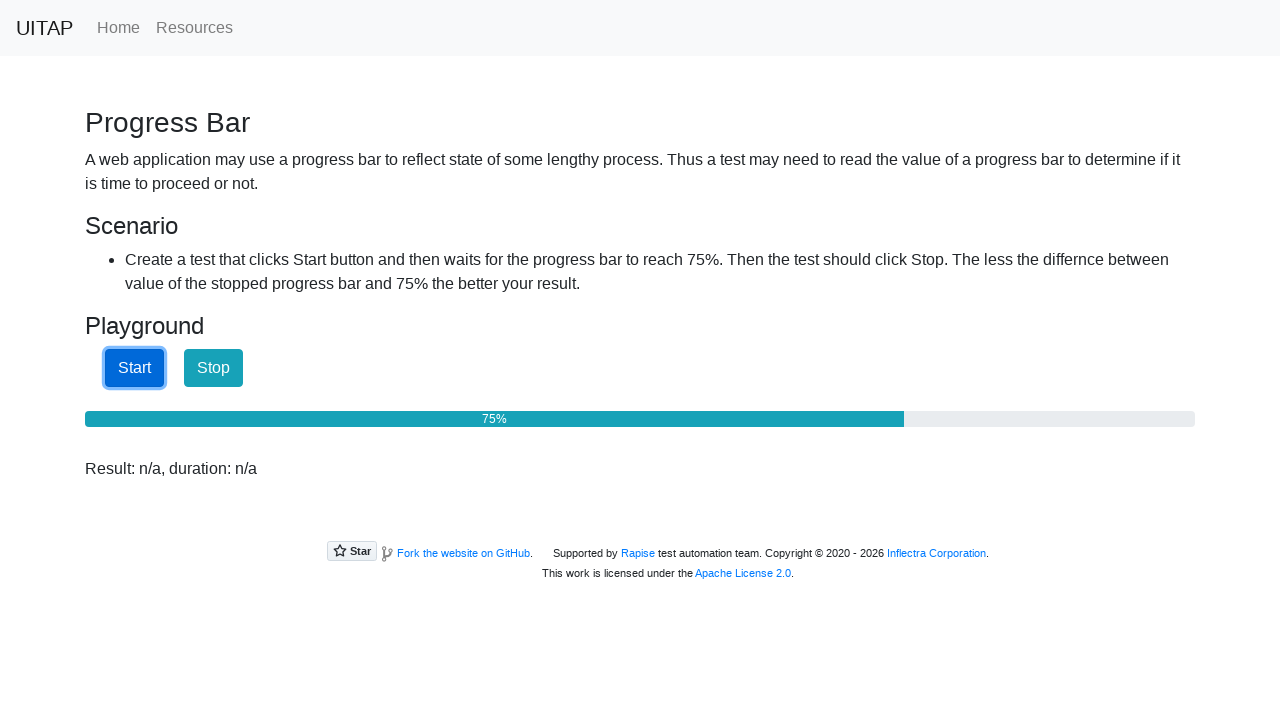

Clicked stop button to halt progress bar at 75% at (214, 368) on #stopButton
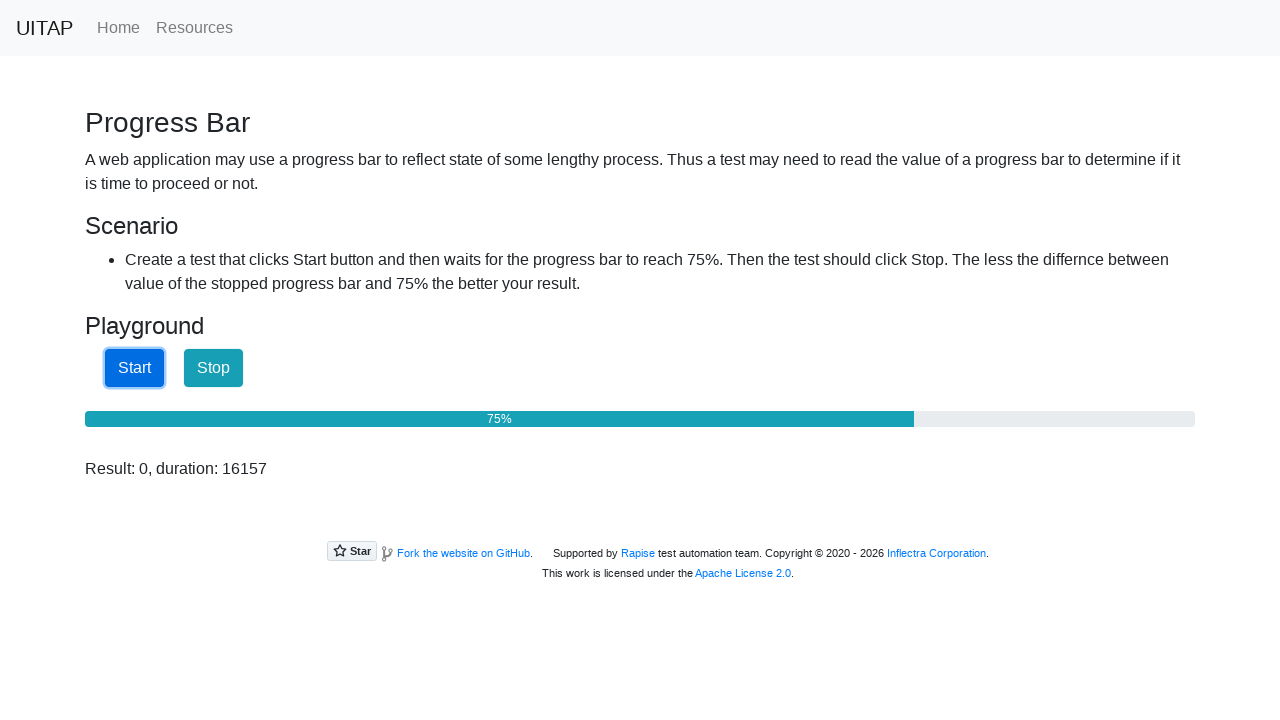

Result message displayed confirming progress bar stopped at 75%
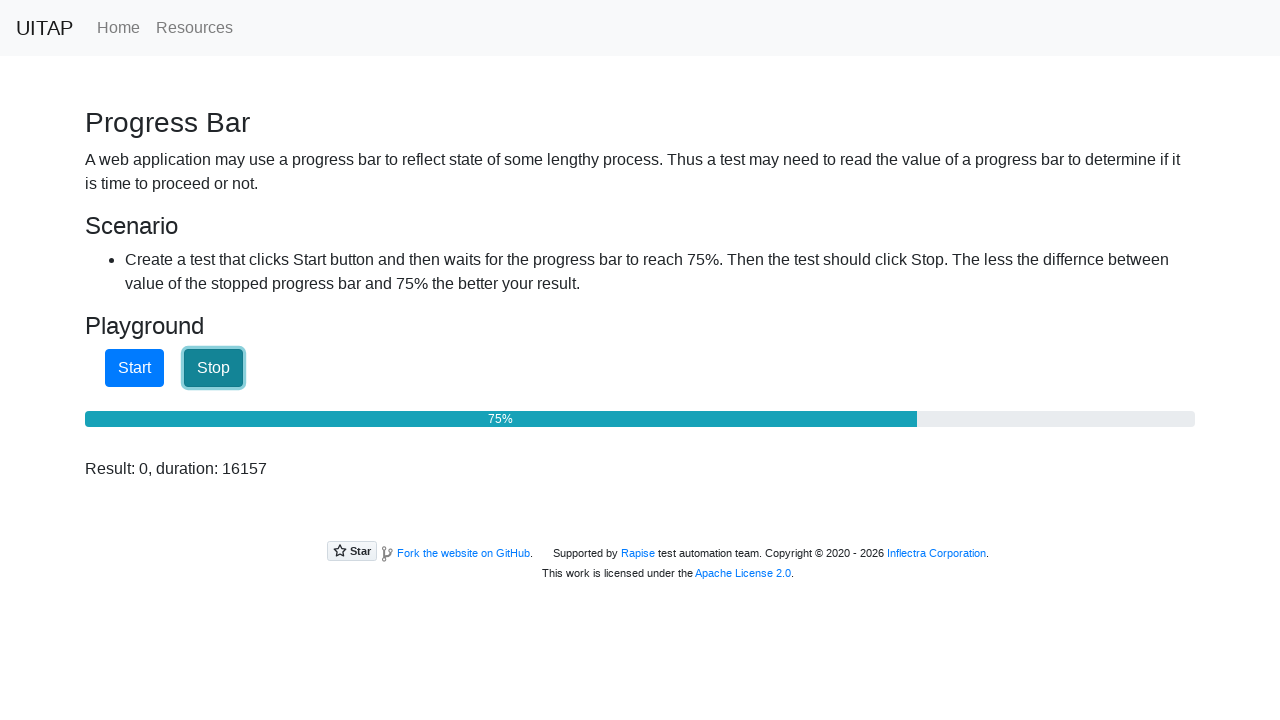

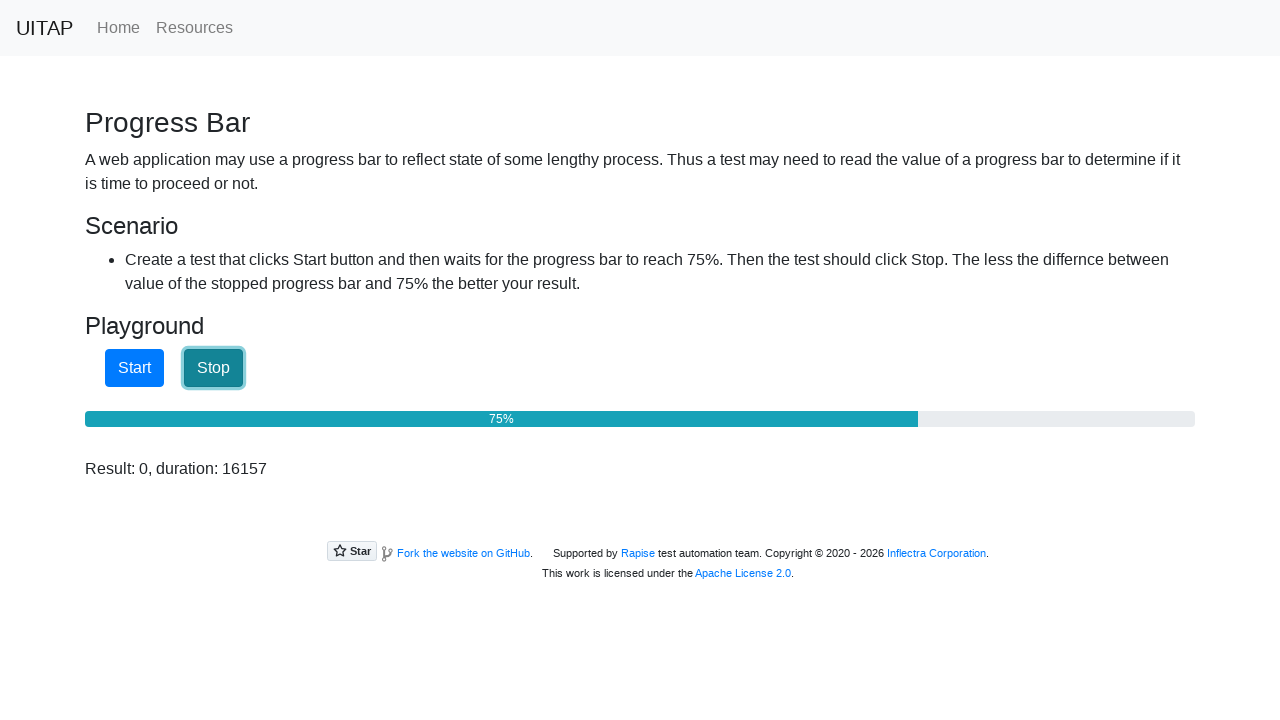